Tests page loader functionality by waiting for a button to become visible after page load and then clicking it

Starting URL: https://www.automationtesting.co.uk/loader.html

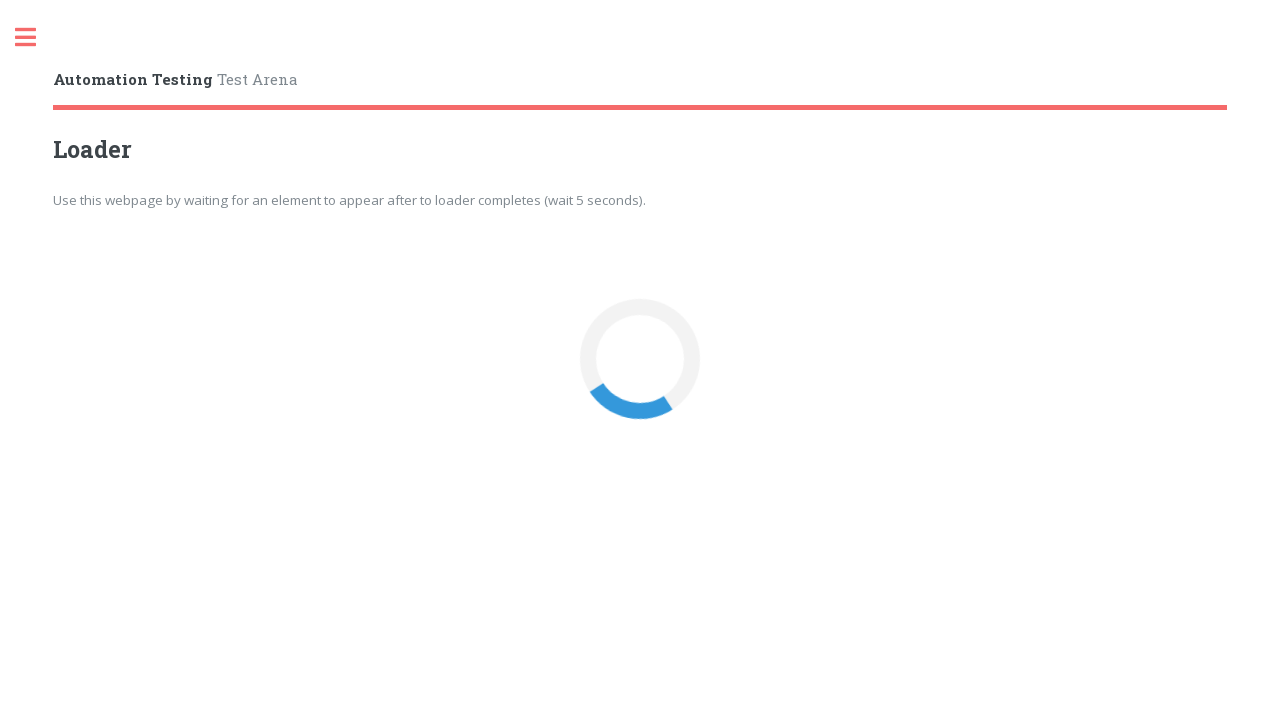

Waited for button with onclick attribute to become visible
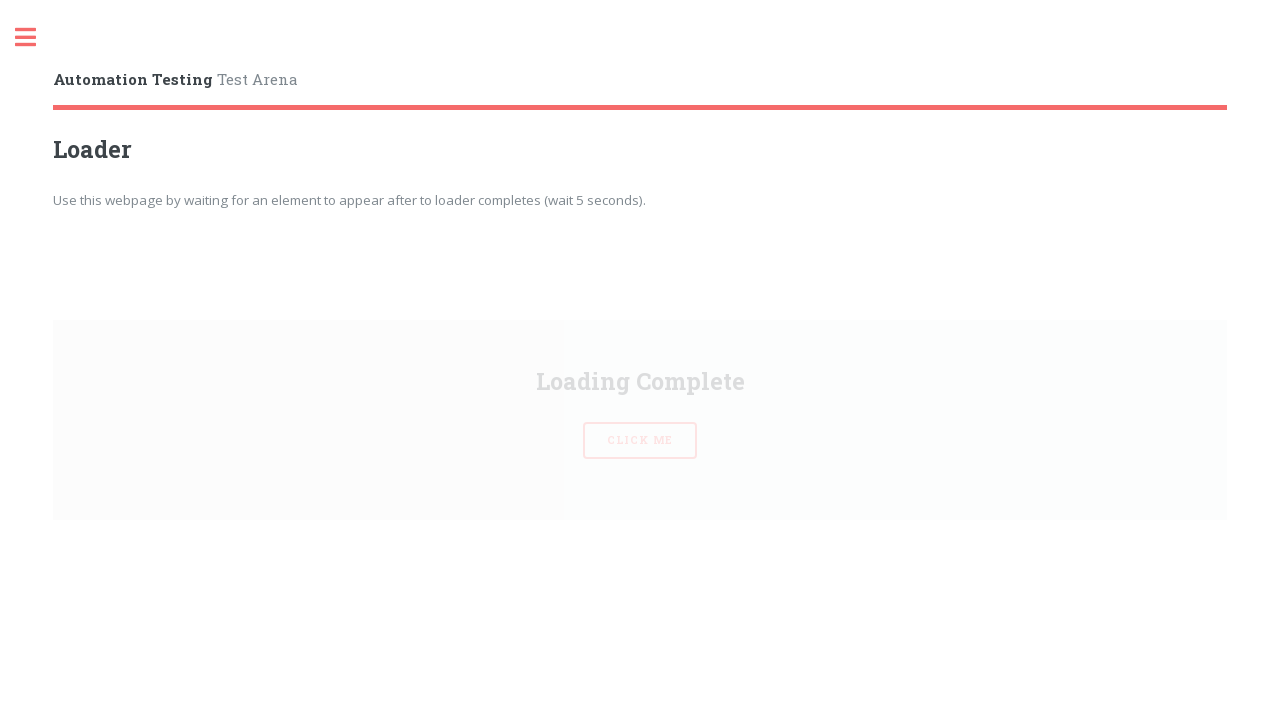

Clicked the button with onclick attribute at (640, 360) on [onclick]
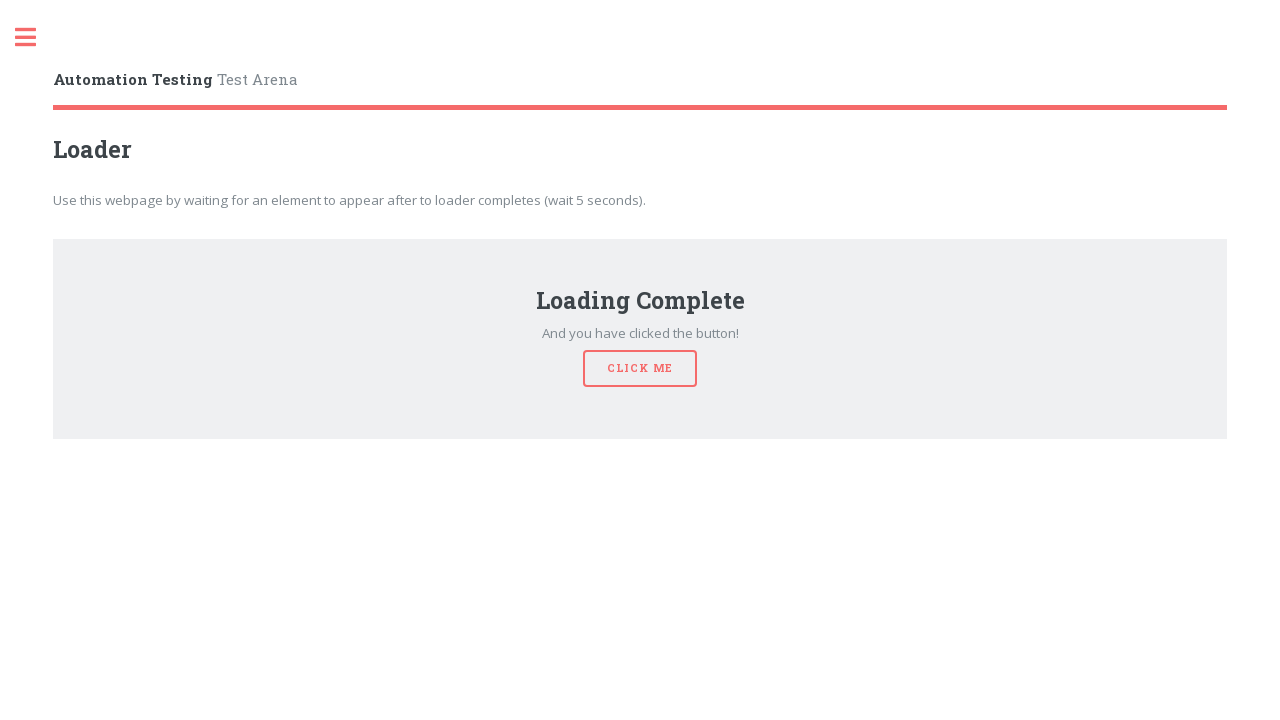

Waited 3 seconds after button click
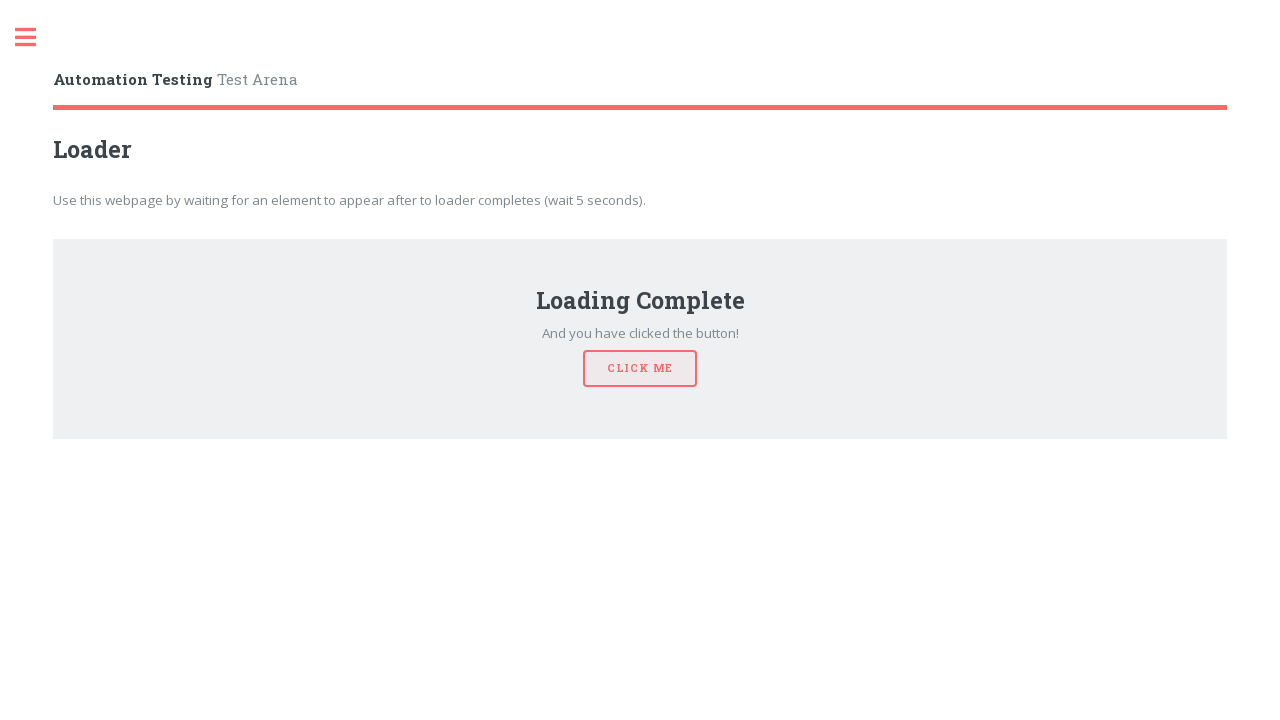

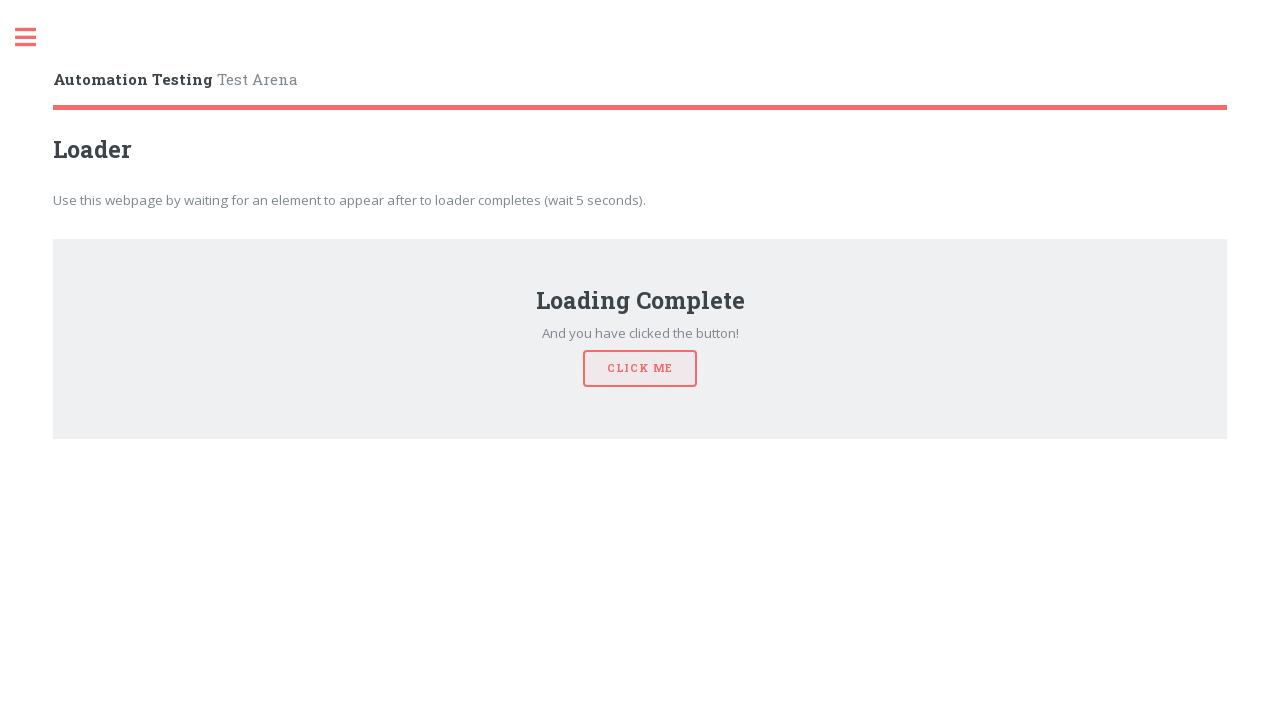